Tests checkbox functionality by navigating to an automation practice page and clicking on a checkbox element

Starting URL: https://rahulshettyacademy.com/AutomationPractice/

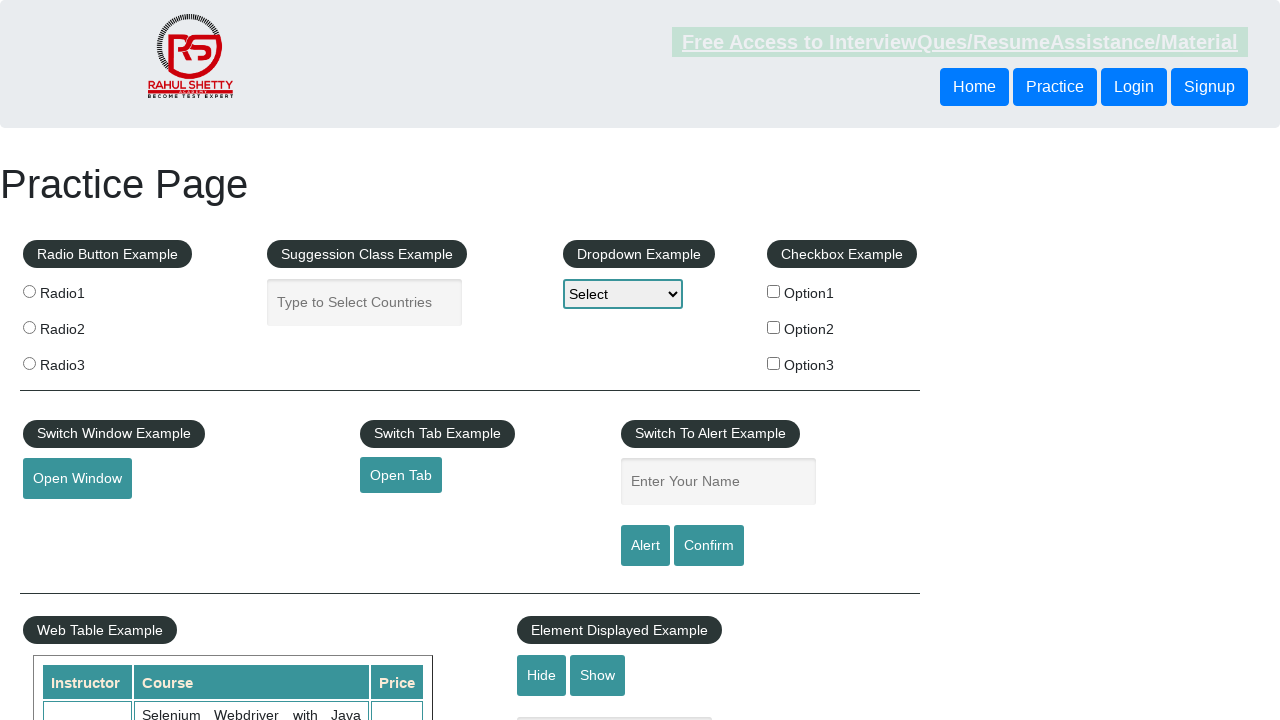

Waited for checkbox element to be available
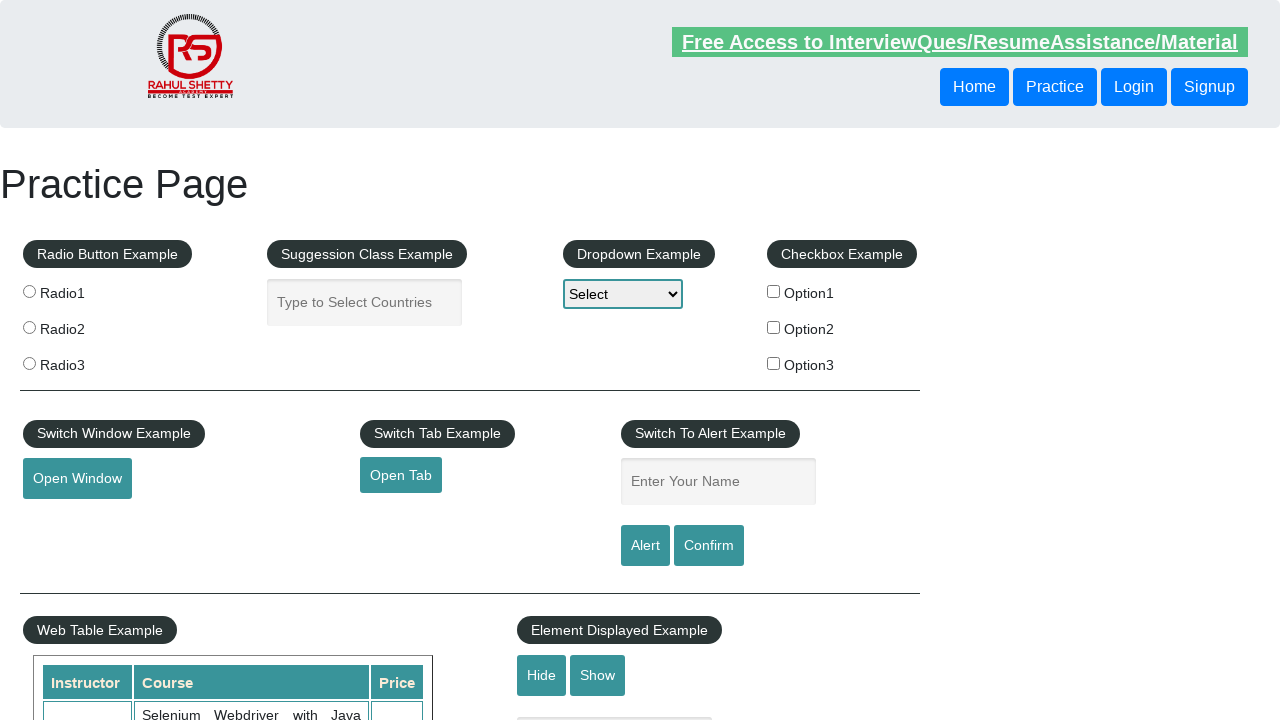

Clicked on the first checkbox option at (774, 291) on input#checkBoxOption1
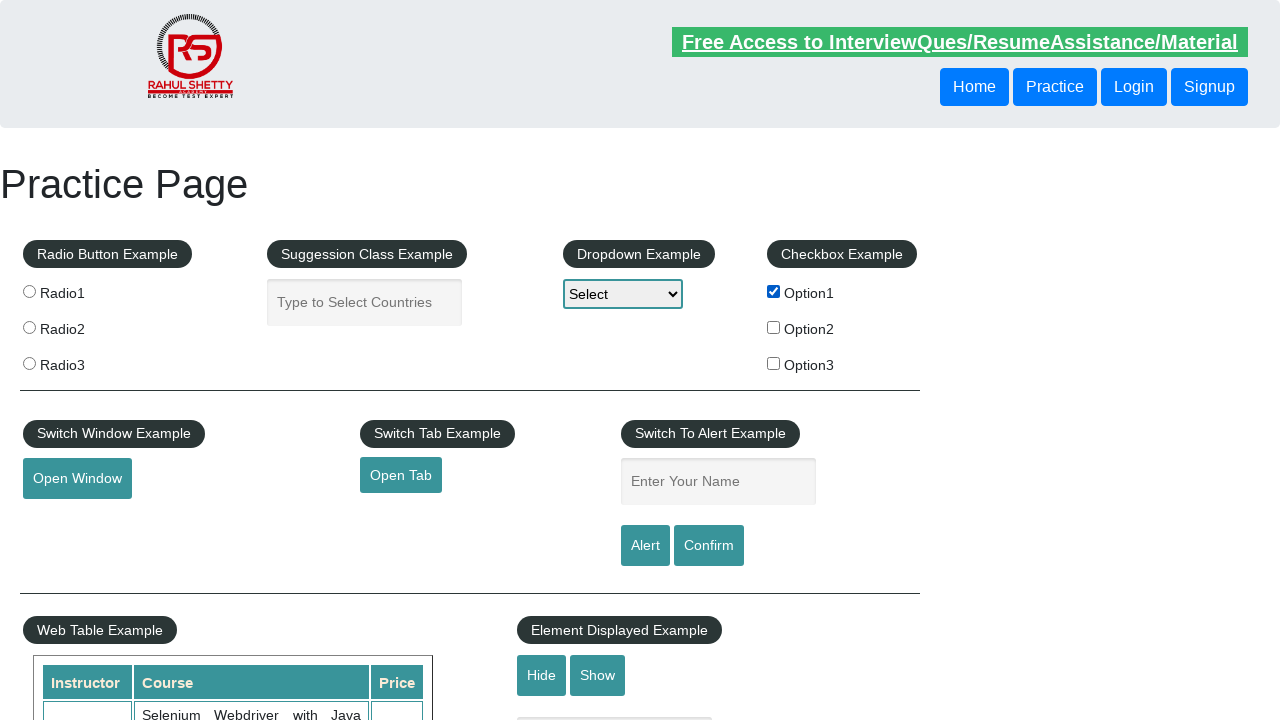

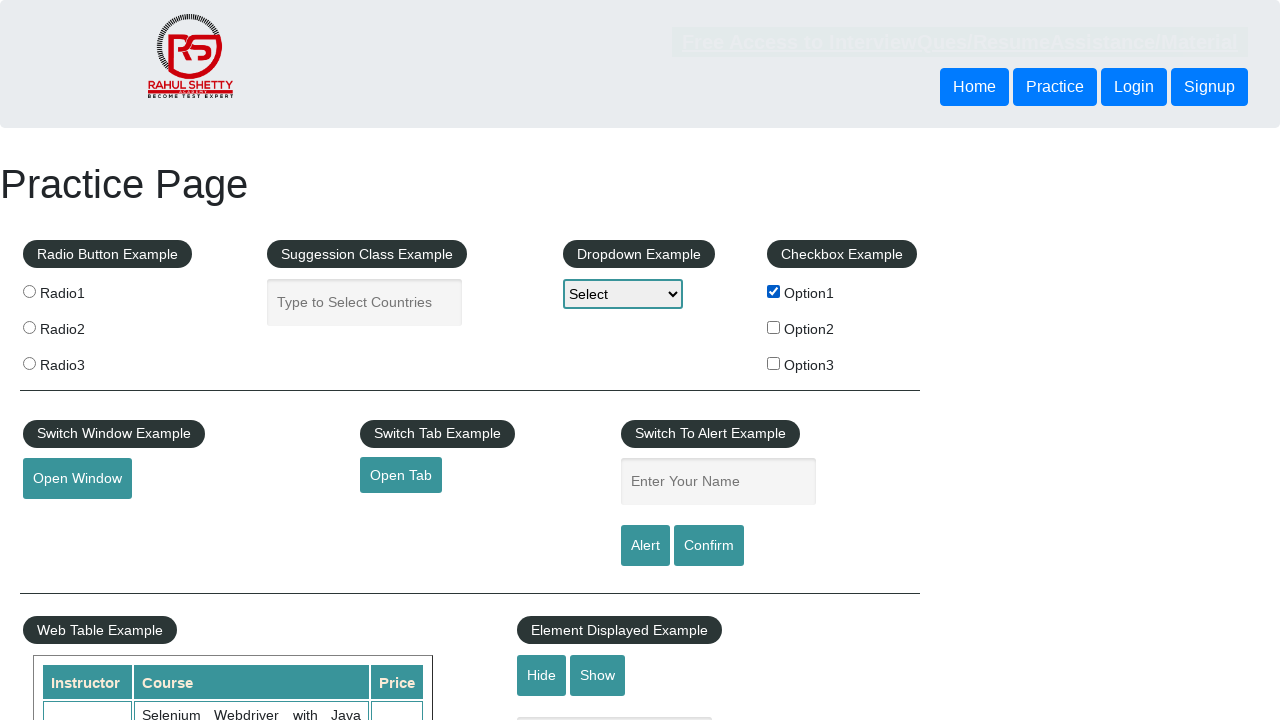